Tests the search functionality on boannews.com by entering a search query and submitting the form to retrieve security news results.

Starting URL: http://boannews.com

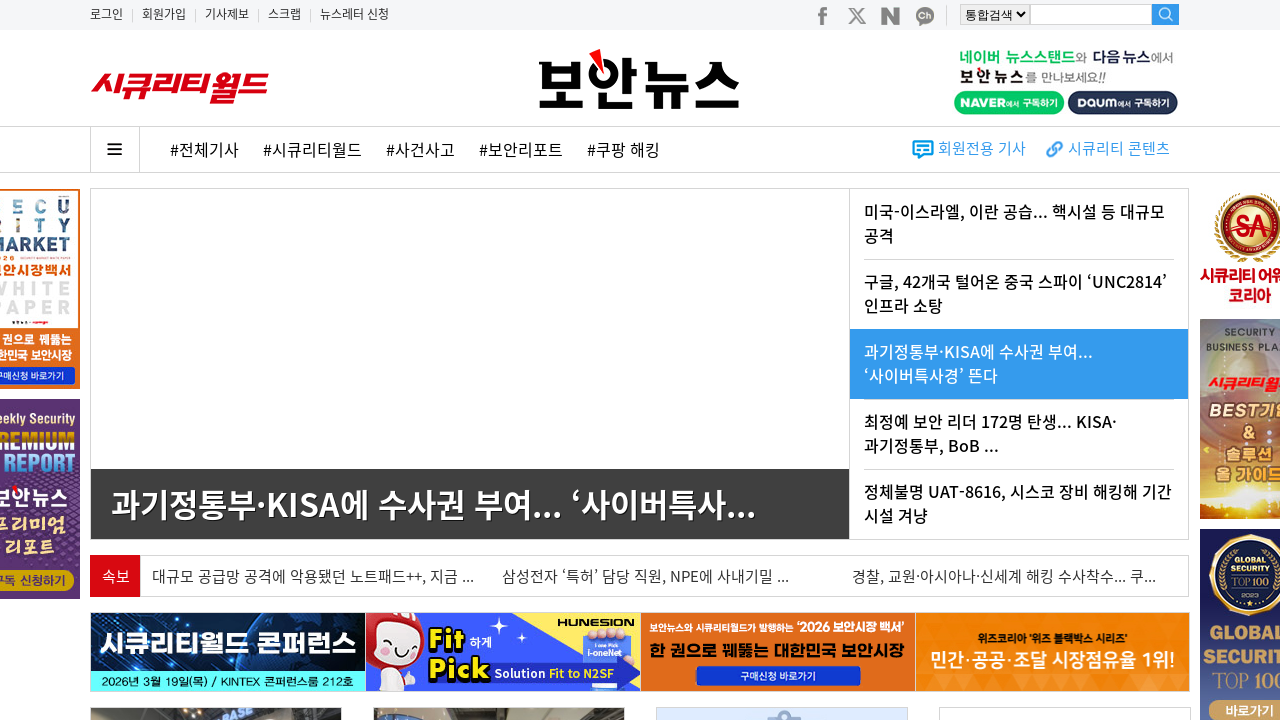

Filled search field with '랜섬웨어' (ransomware) on input[name='find']
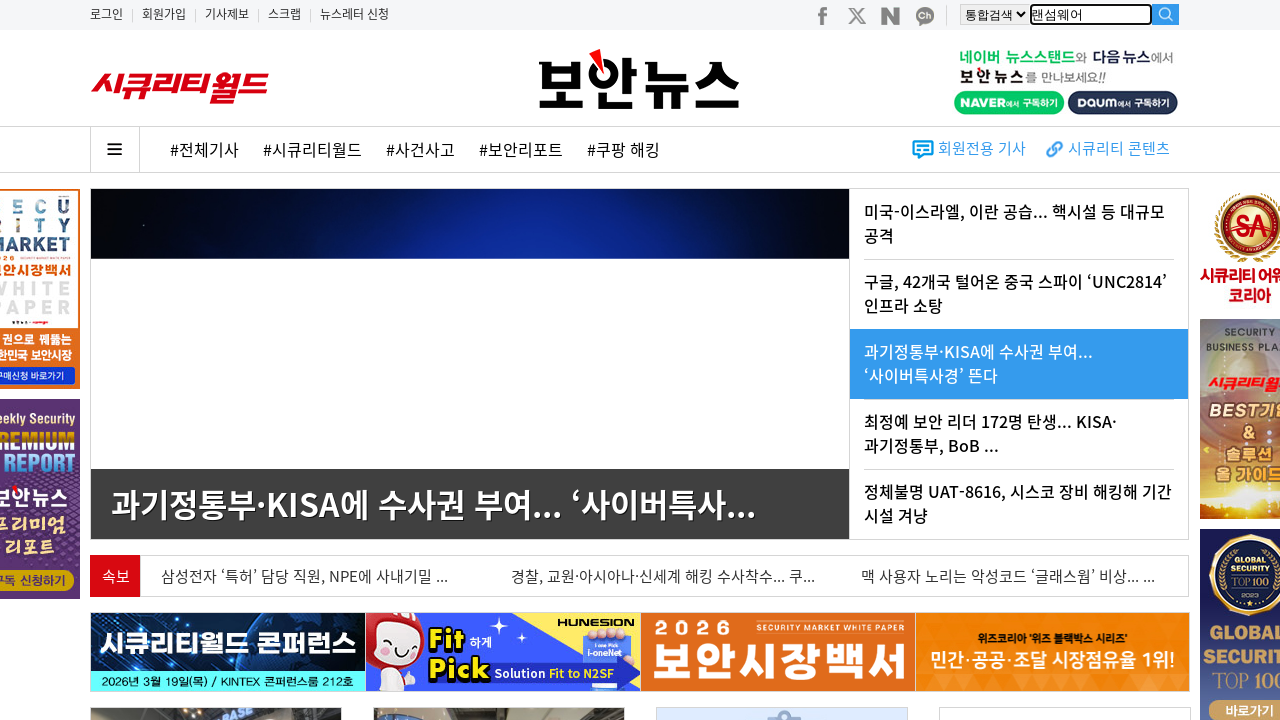

Pressed Enter to submit search query on input[name='find']
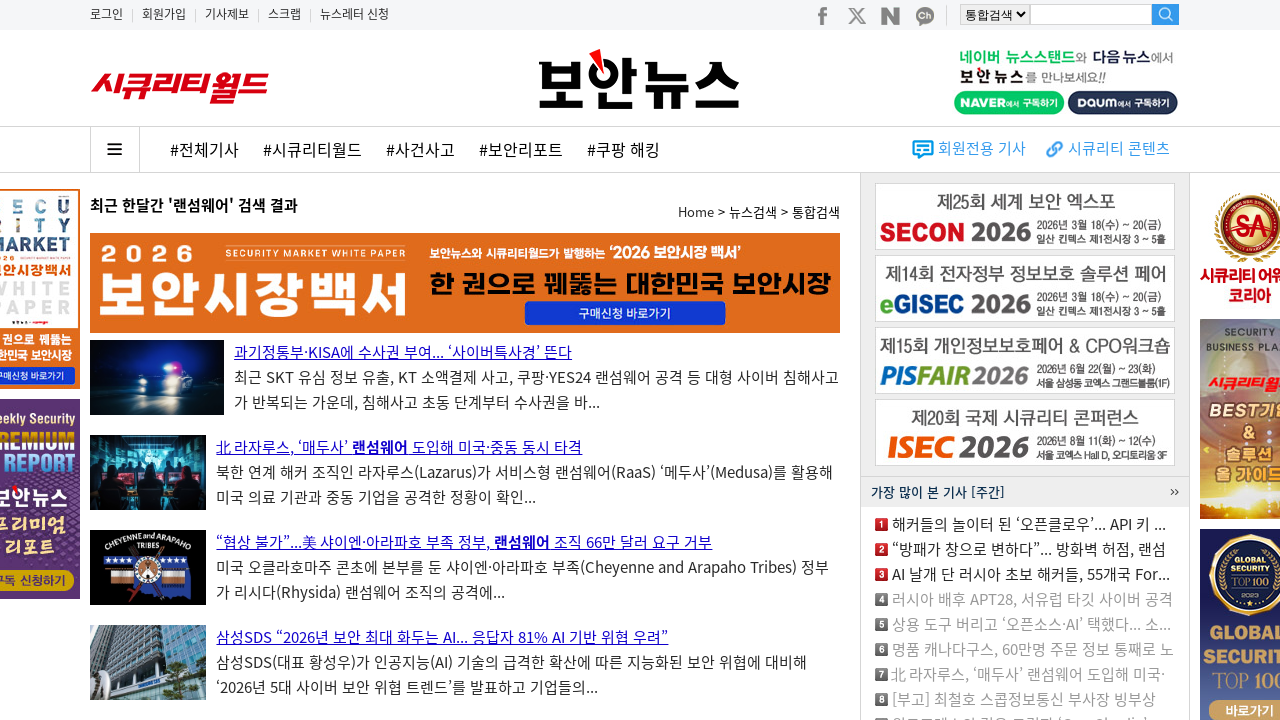

Search results table loaded successfully
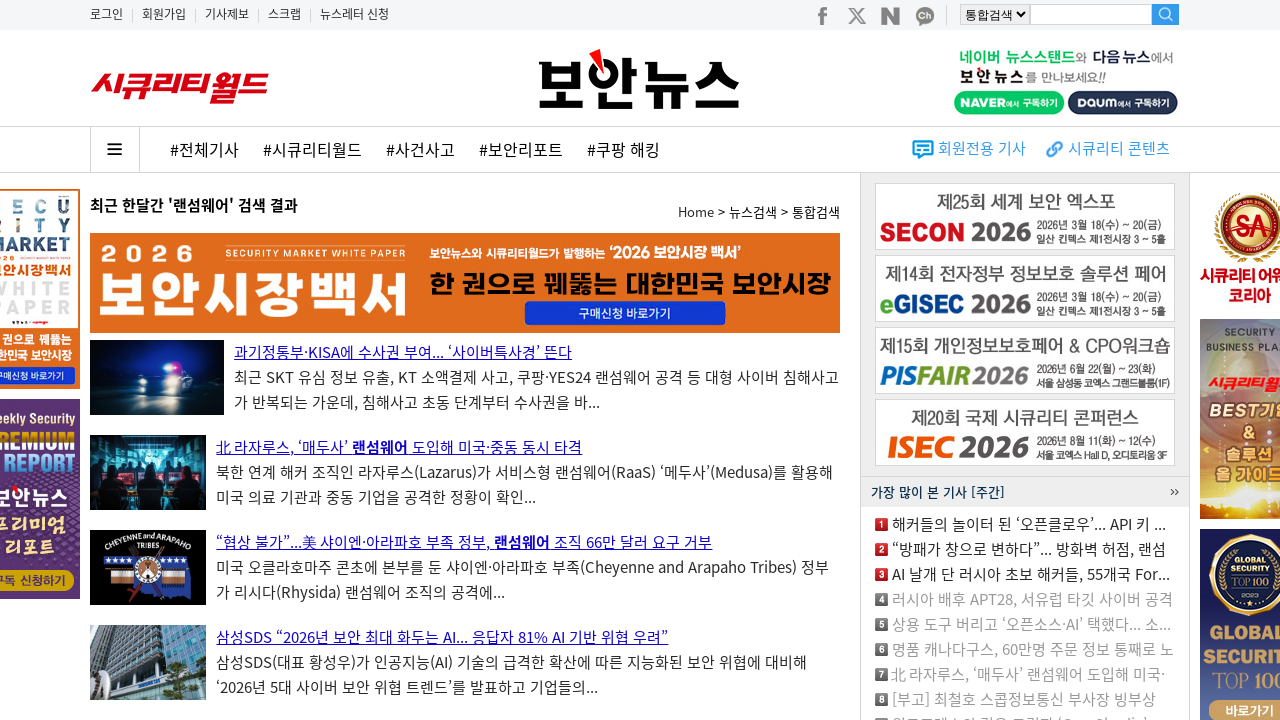

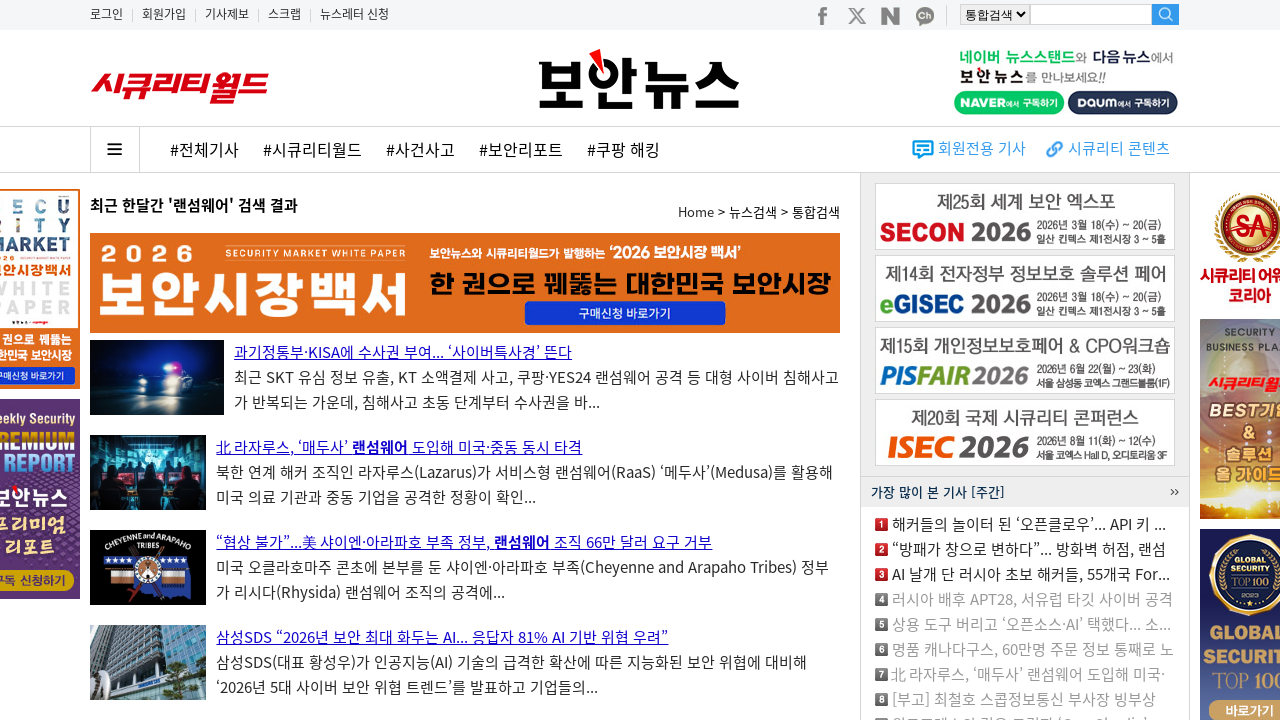